Tests dynamic loading by clicking the Start button and verifying that "Hello World!" text becomes visible after loading completes

Starting URL: https://the-internet.herokuapp.com/dynamic_loading/2

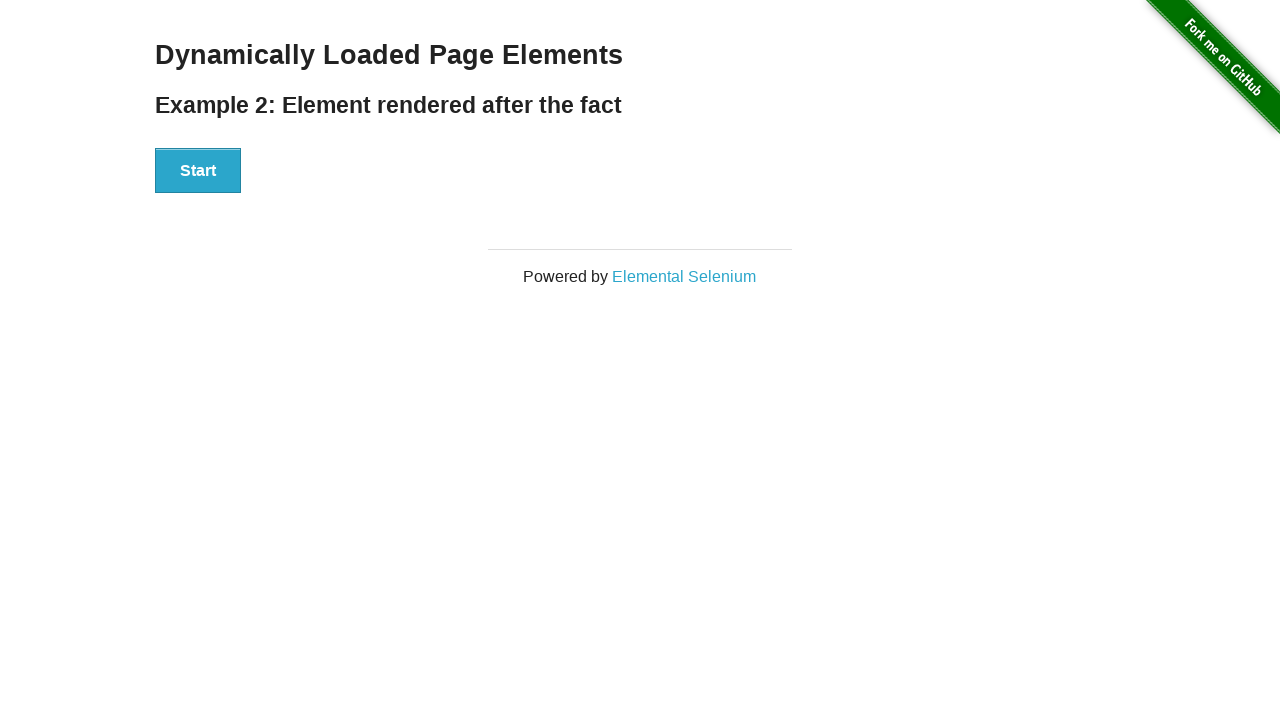

Clicked the Start button to initiate dynamic loading at (198, 171) on xpath=//button[text()='Start']
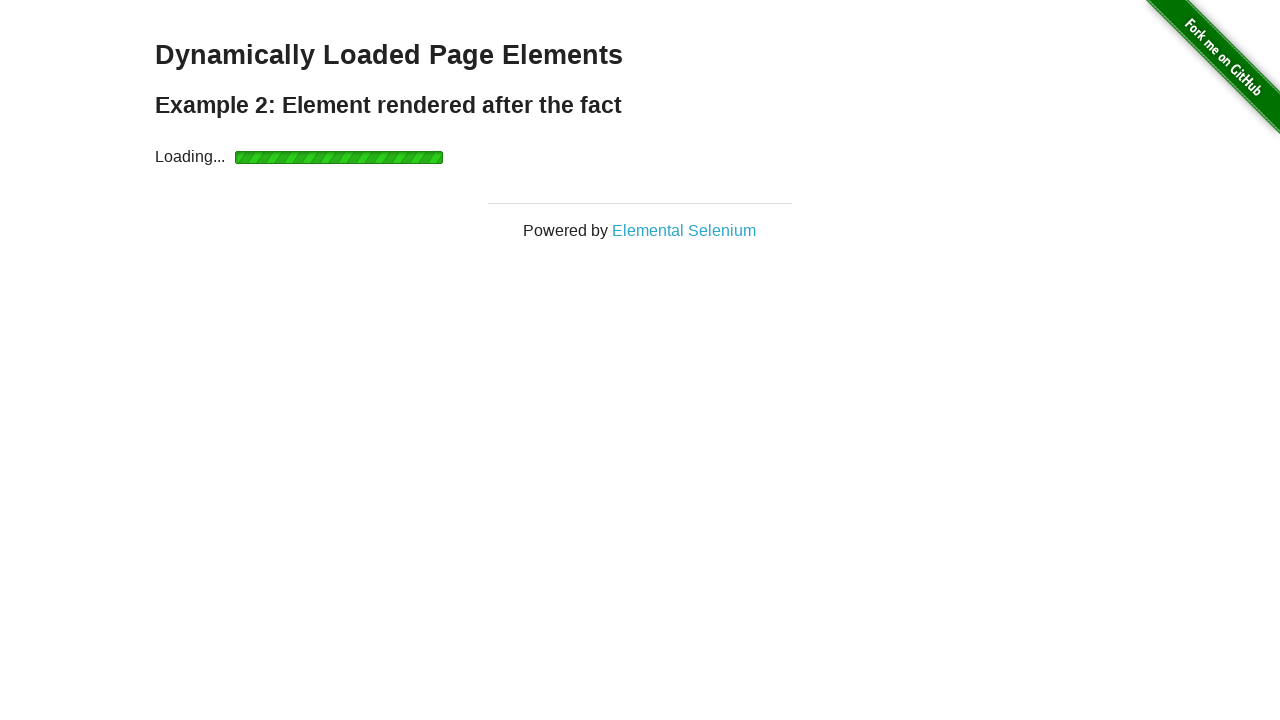

Waited for 'Hello World!' text to become visible after loading completed
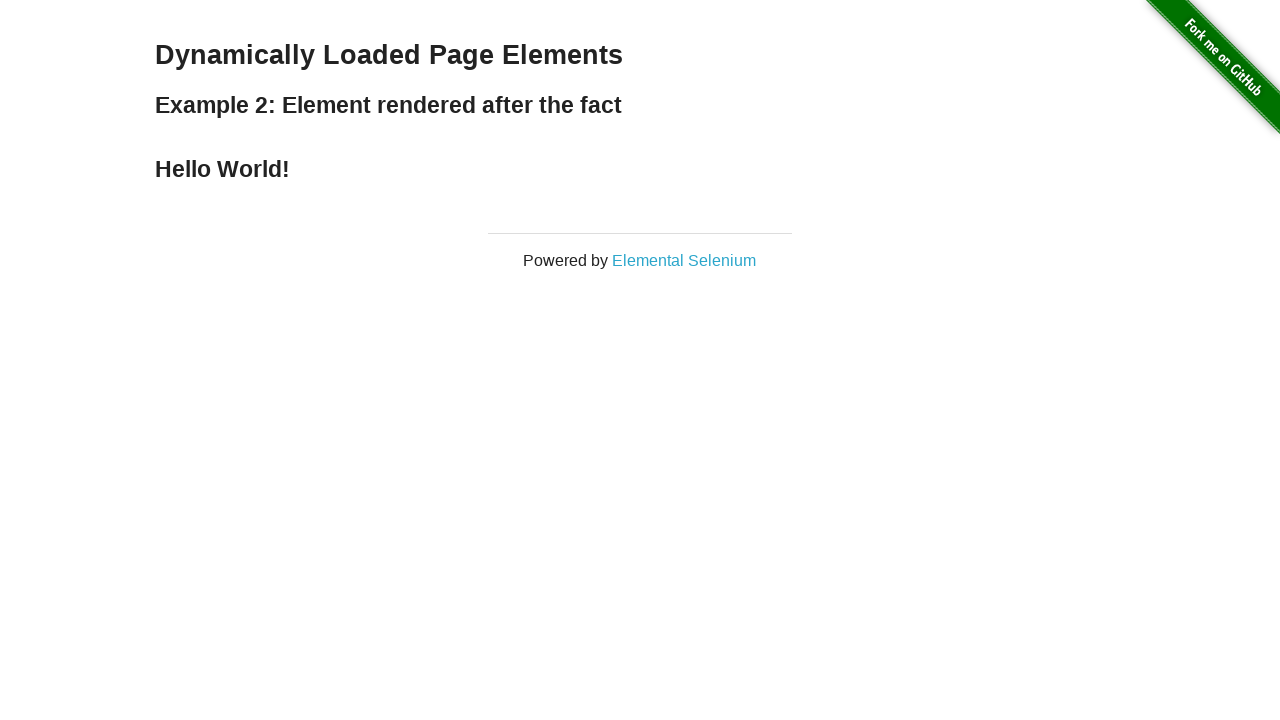

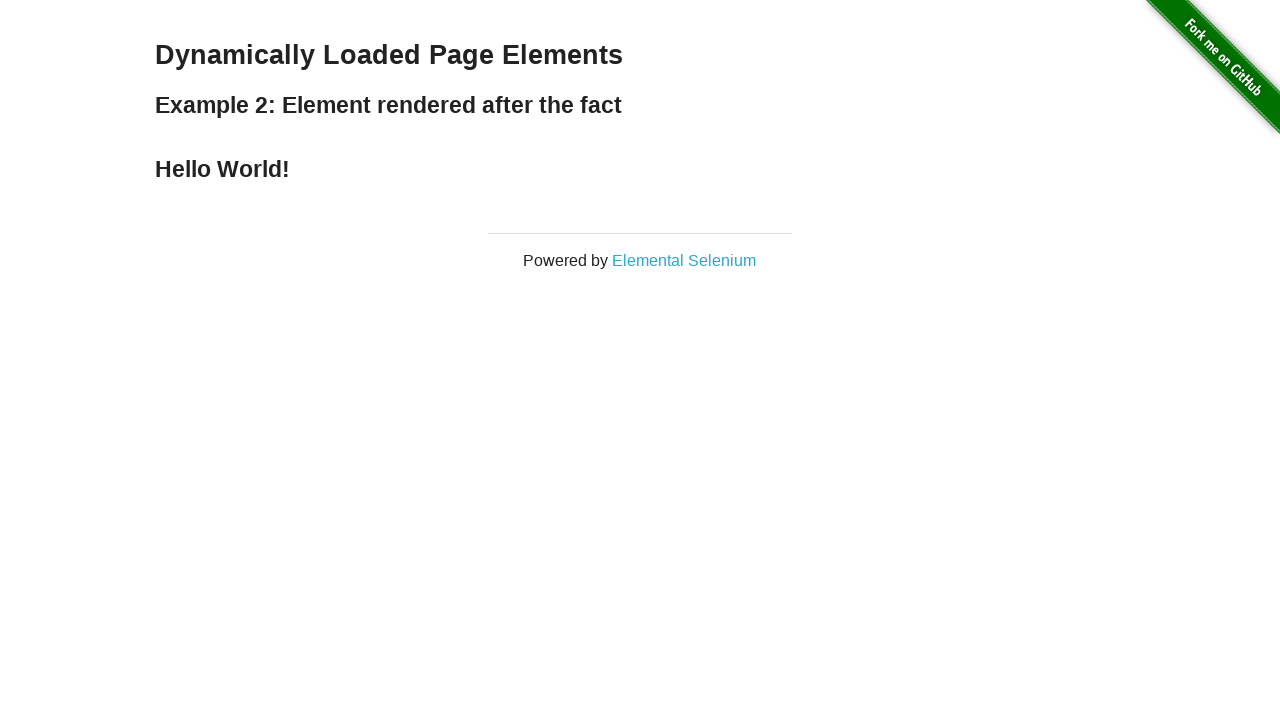